Tests triggering a confirmation alert and dismissing it, then verifying the result shows 'Cancel' was selected

Starting URL: https://demoqa.com/alerts

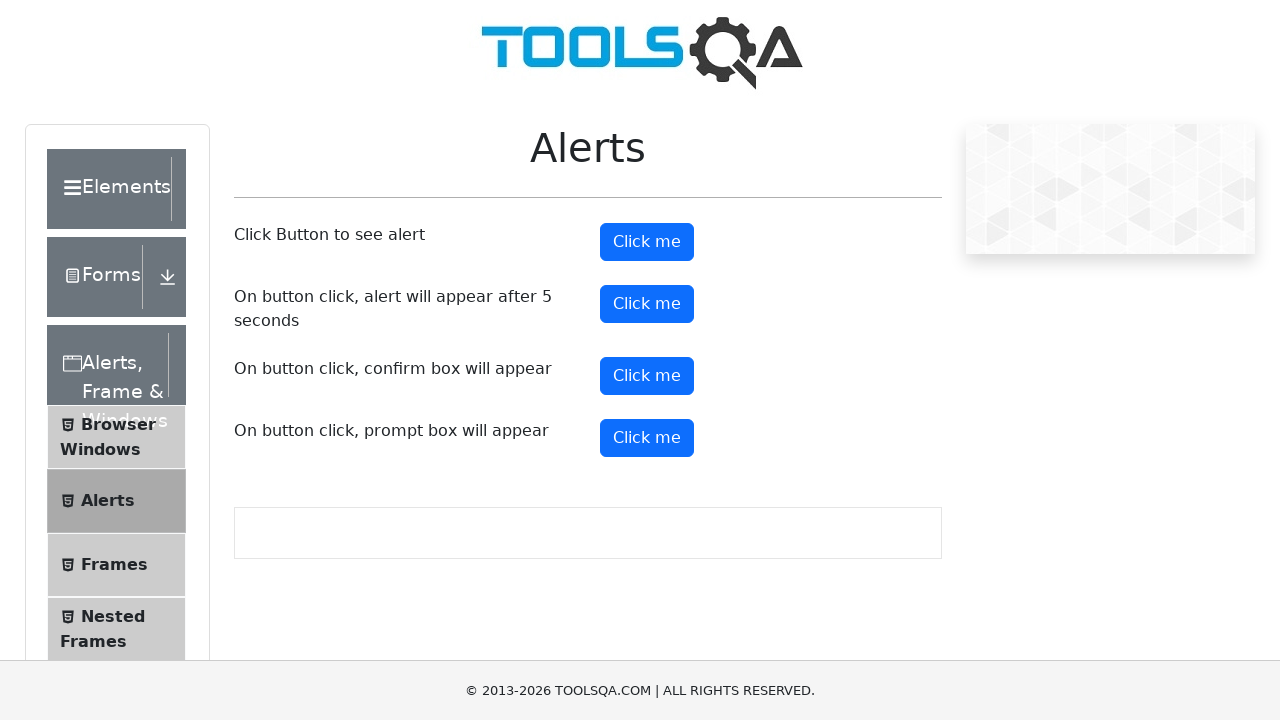

Set up dialog handler to dismiss confirmation alerts
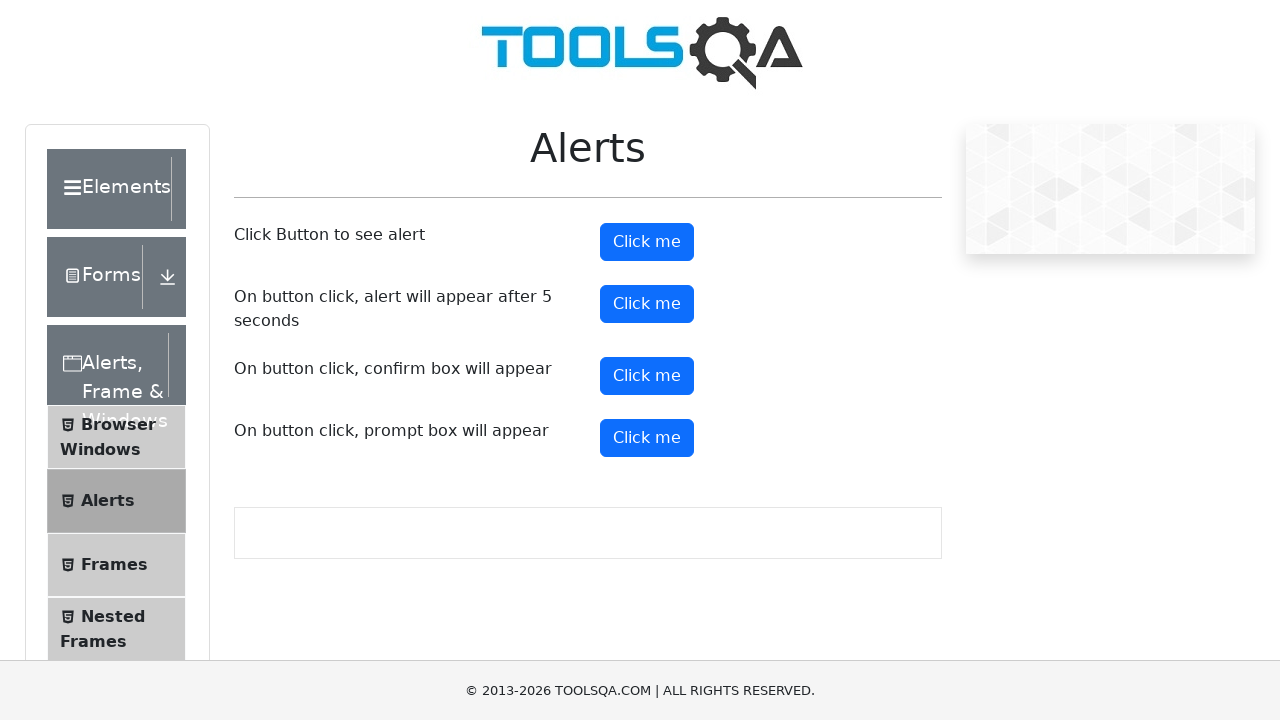

Clicked the confirmation alert trigger button at (647, 376) on #confirmButton
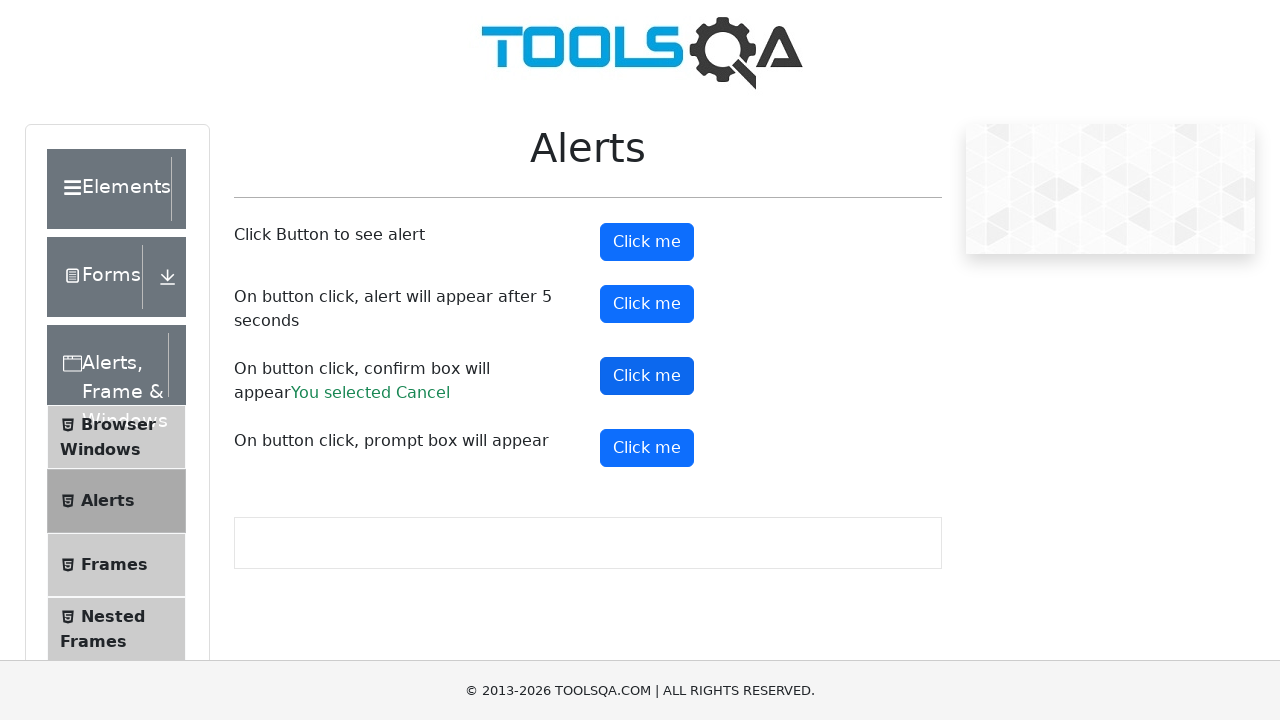

Confirmation alert result element loaded after dismissing alert
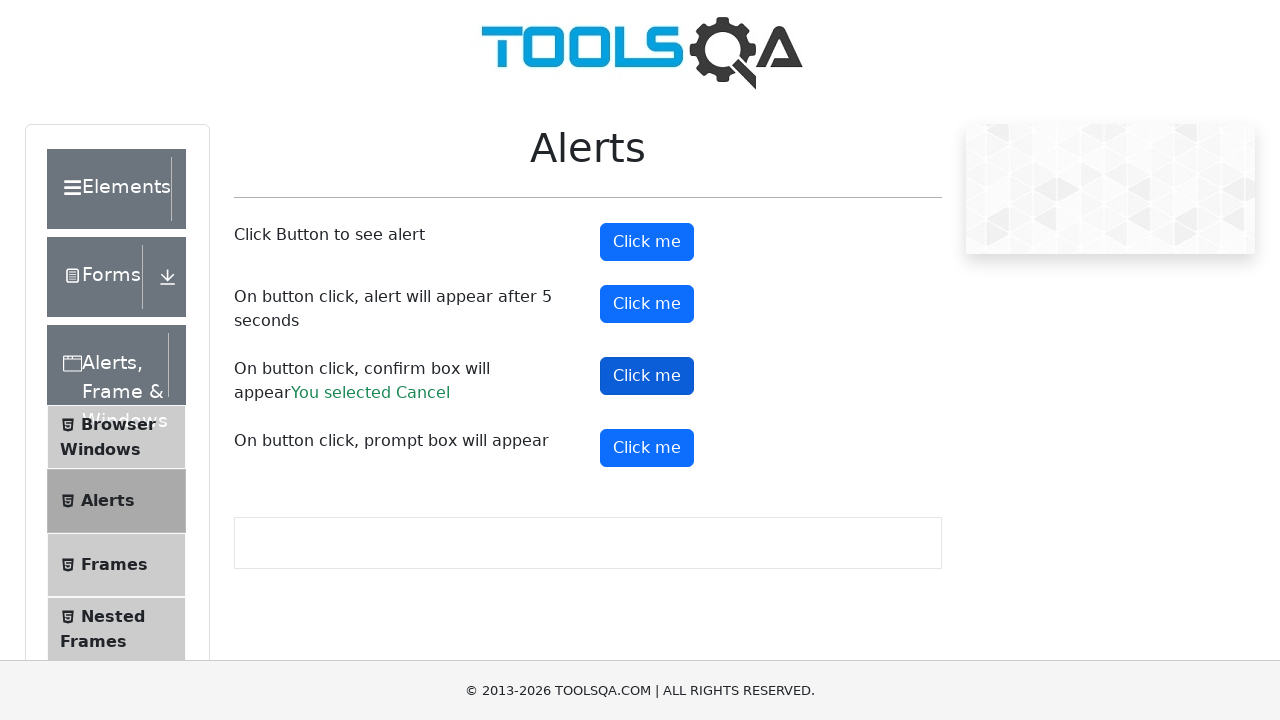

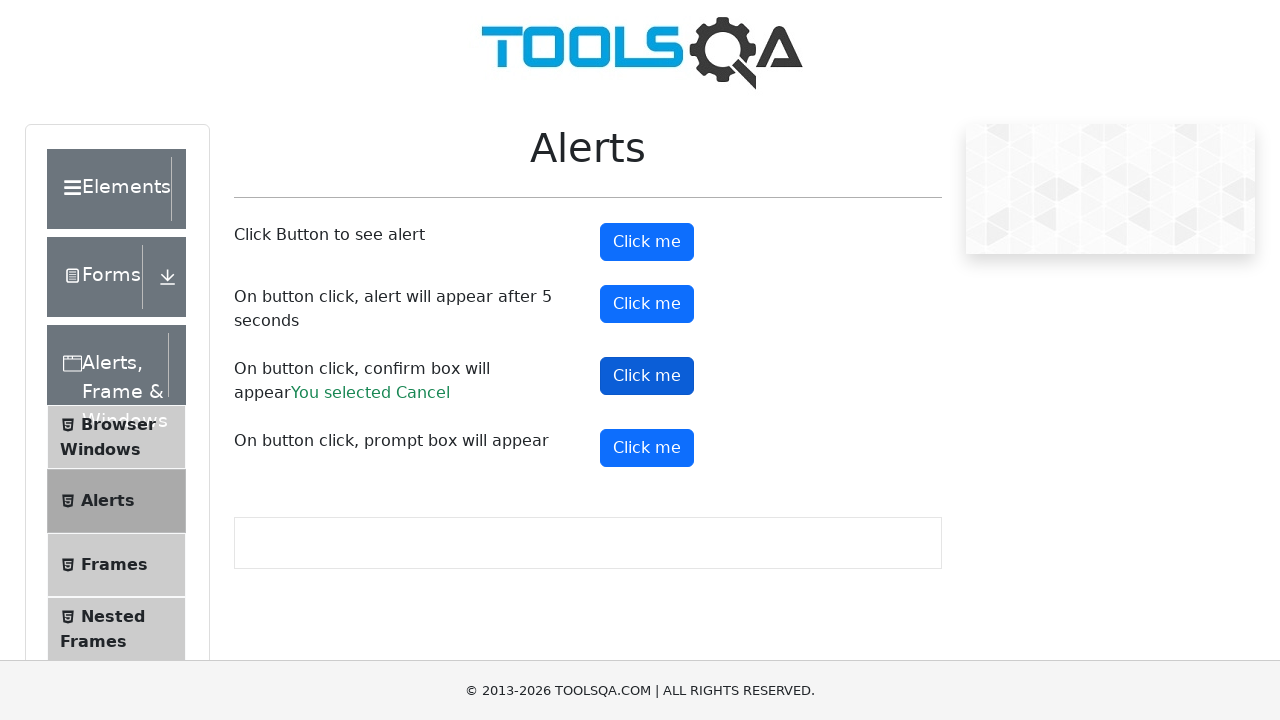